Tests marking individual todo items as complete by checking their checkboxes

Starting URL: https://demo.playwright.dev/todomvc

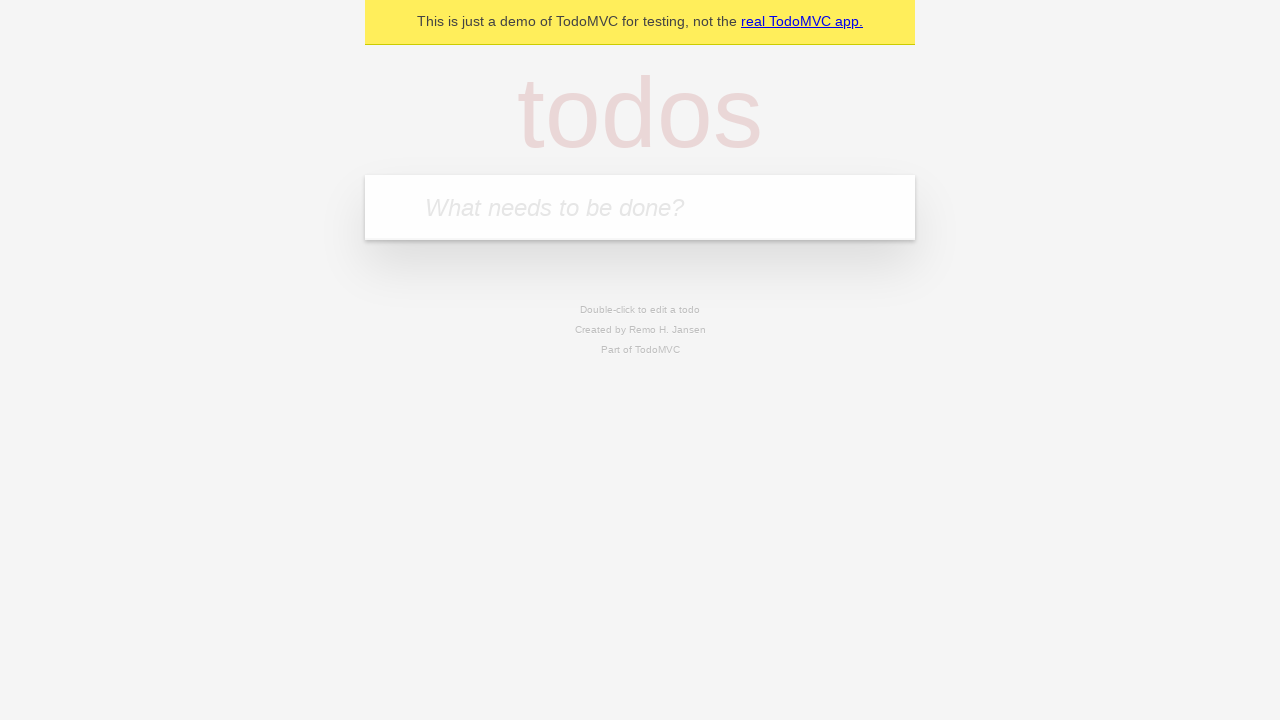

Located the new todo input field
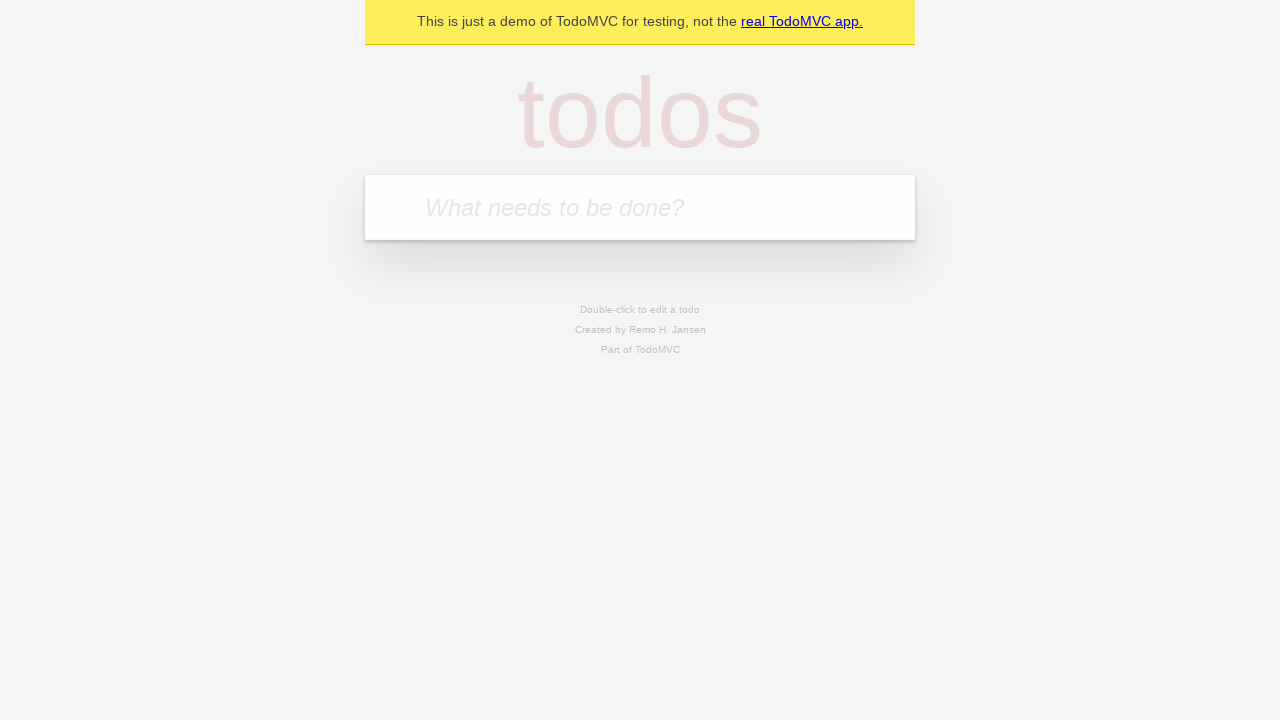

Filled first todo item with 'buy some cheese' on internal:attr=[placeholder="What needs to be done?"i]
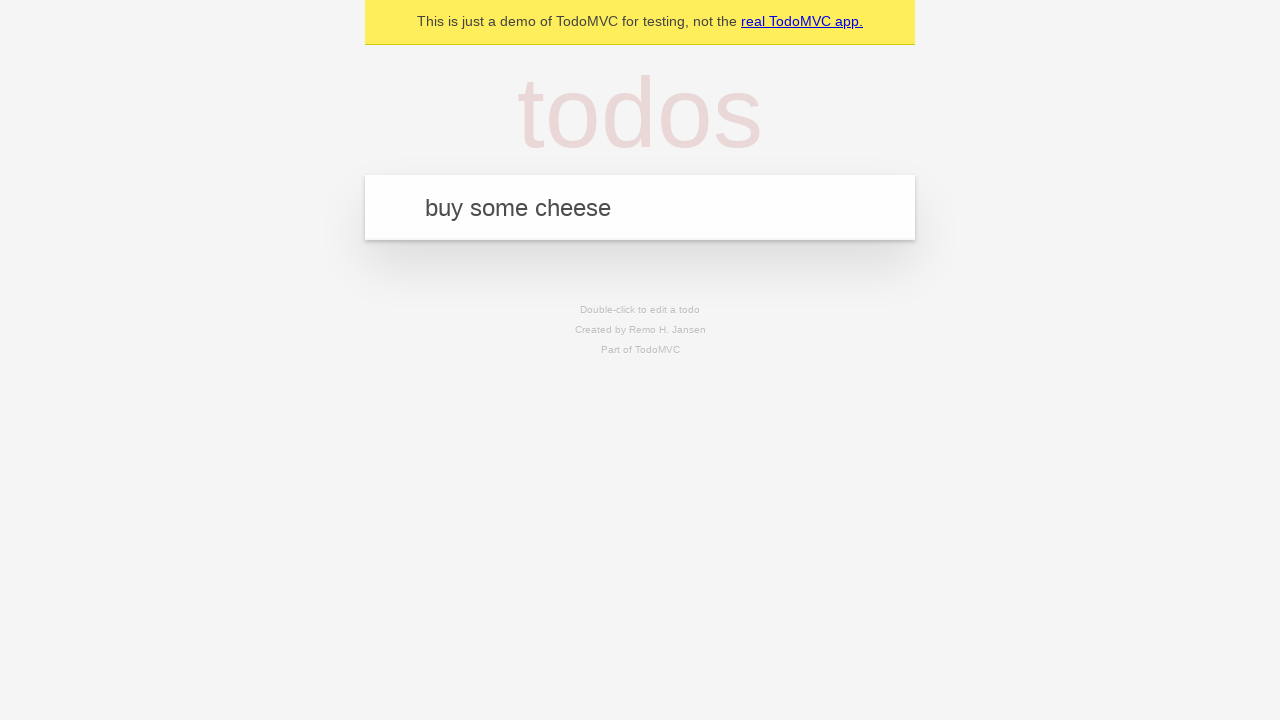

Pressed Enter to create first todo item on internal:attr=[placeholder="What needs to be done?"i]
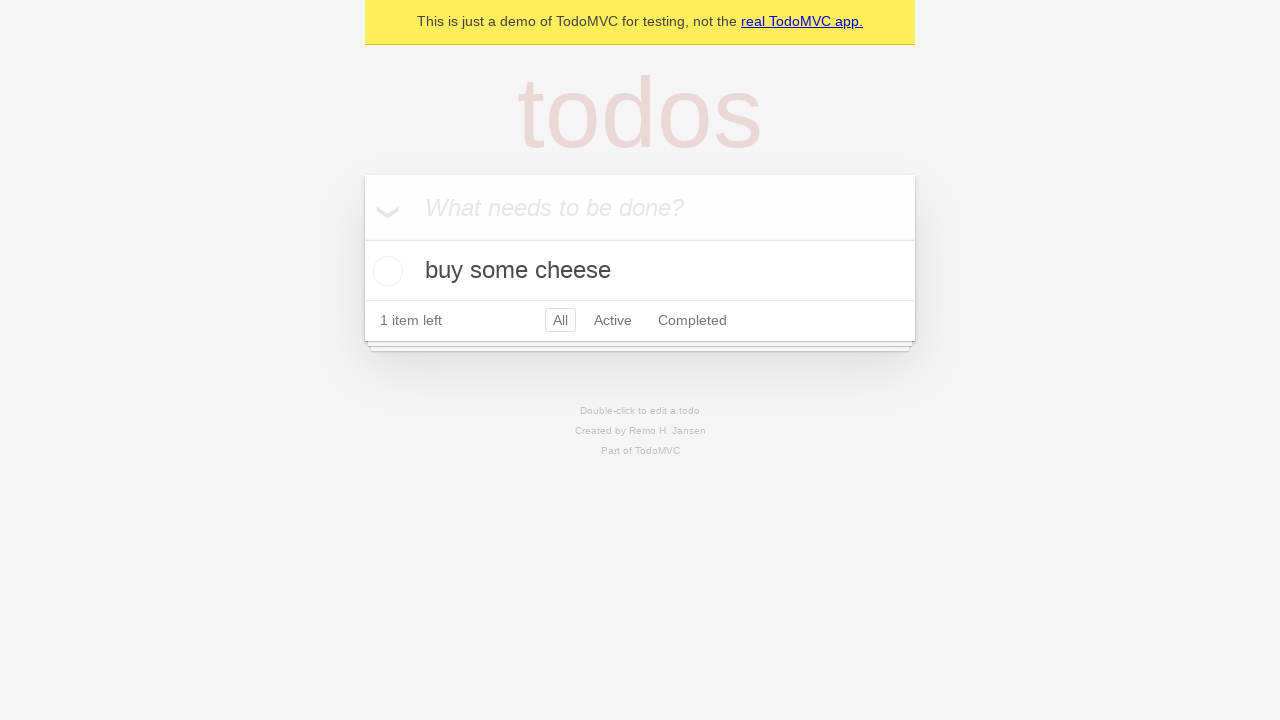

Filled second todo item with 'feed the cat' on internal:attr=[placeholder="What needs to be done?"i]
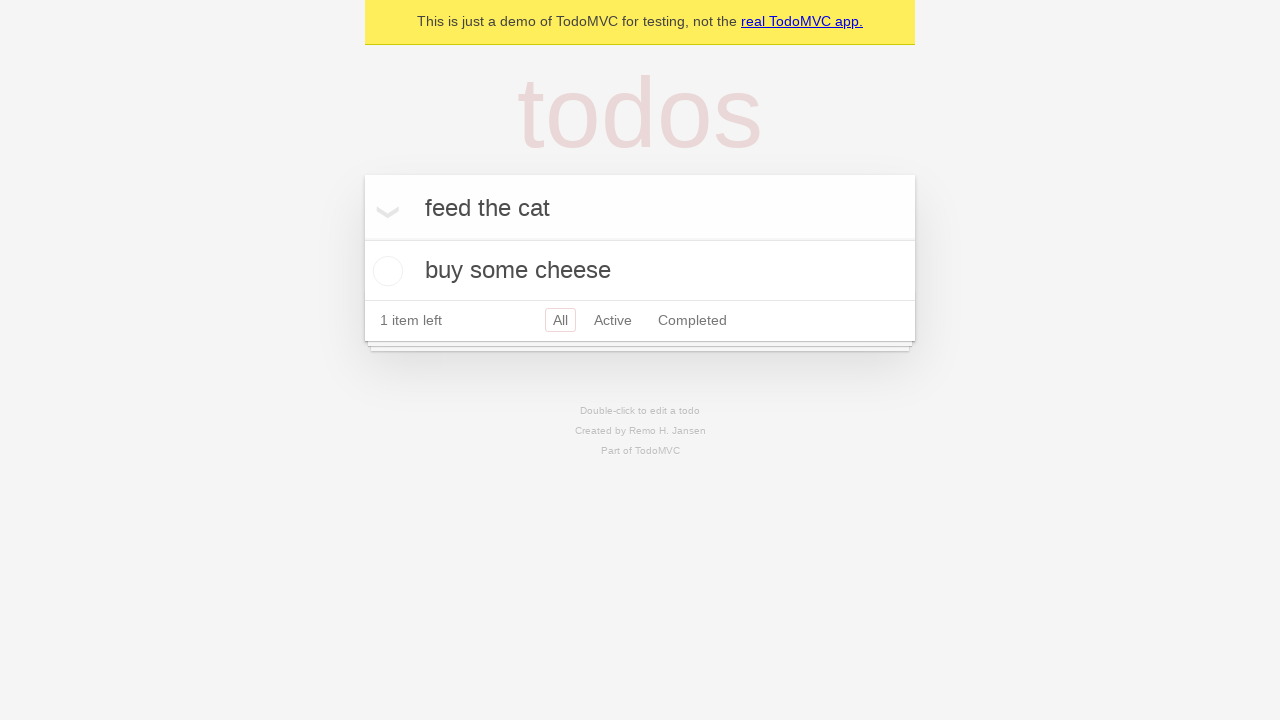

Pressed Enter to create second todo item on internal:attr=[placeholder="What needs to be done?"i]
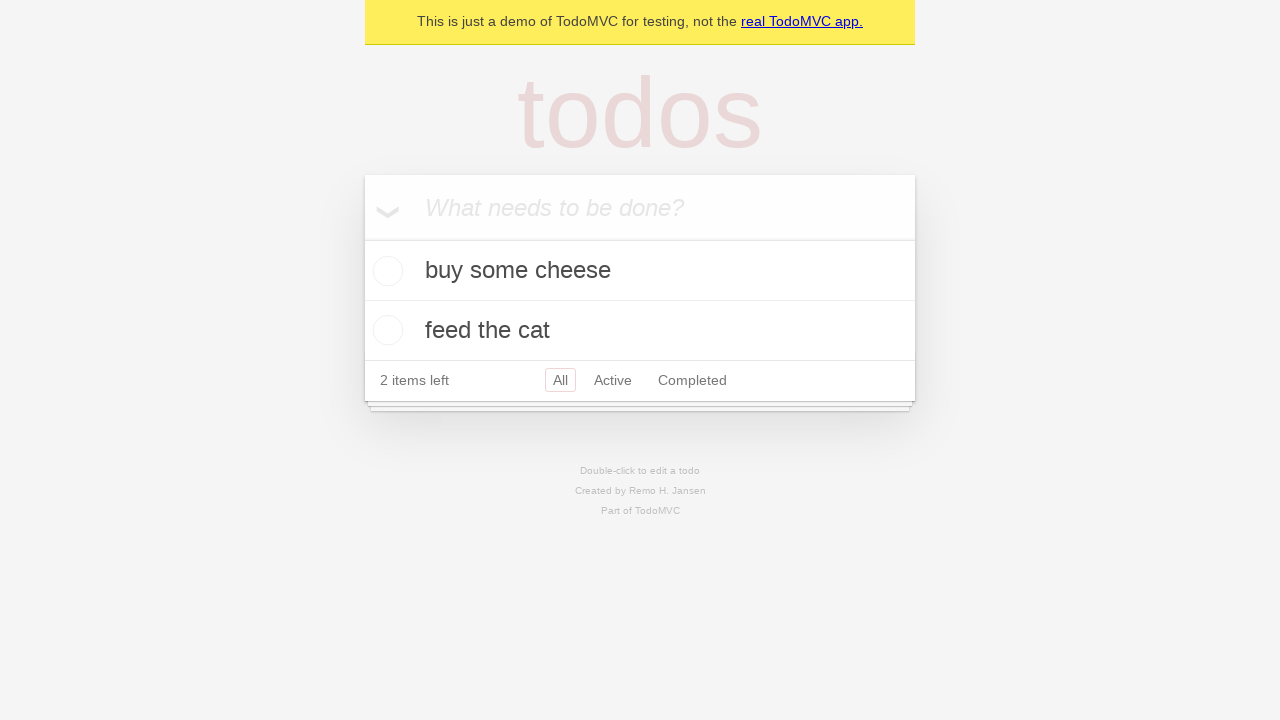

Verified both todo items were created (2 items present)
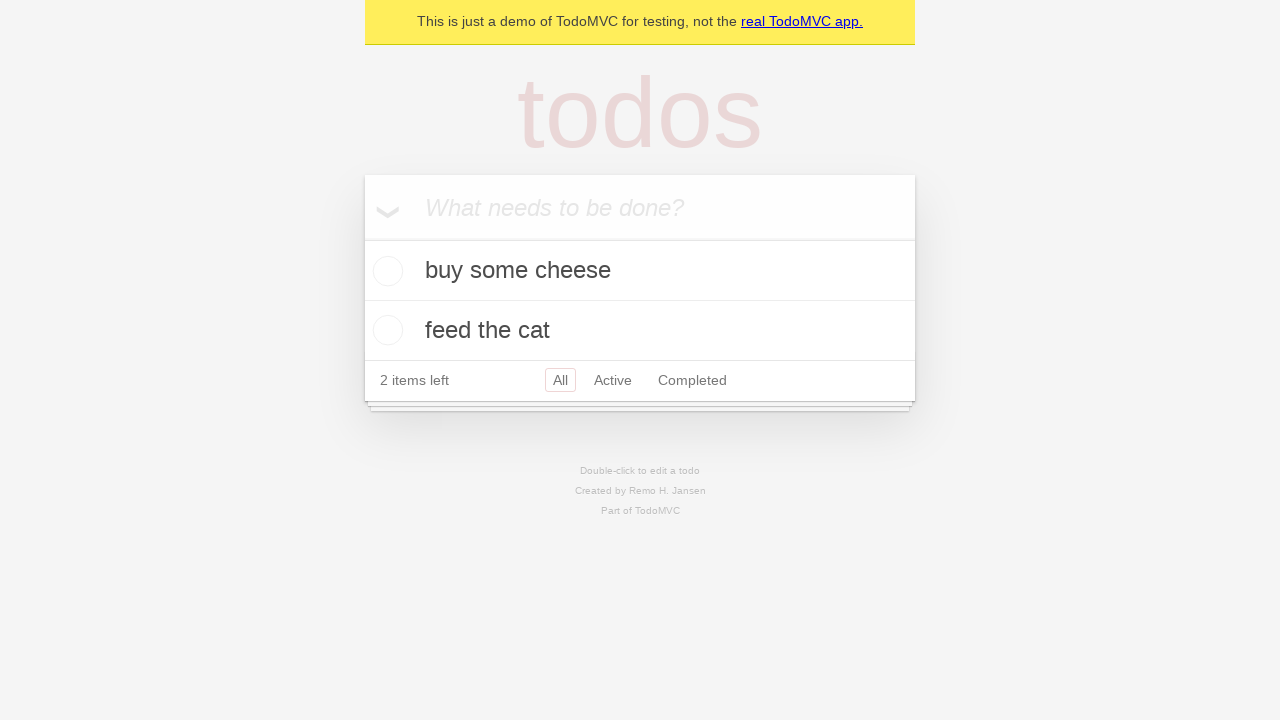

Located the first todo item
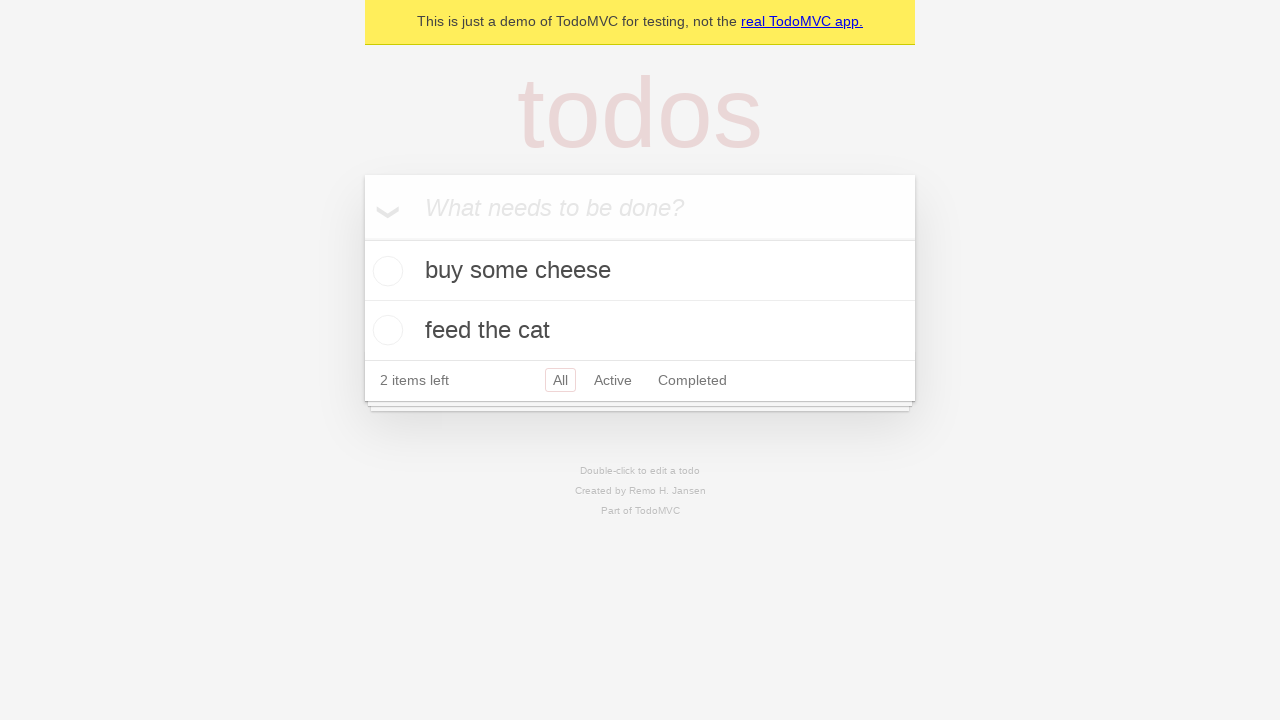

Marked first todo item as complete by checking its checkbox at (385, 271) on internal:testid=[data-testid="todo-item"s] >> nth=0 >> internal:role=checkbox
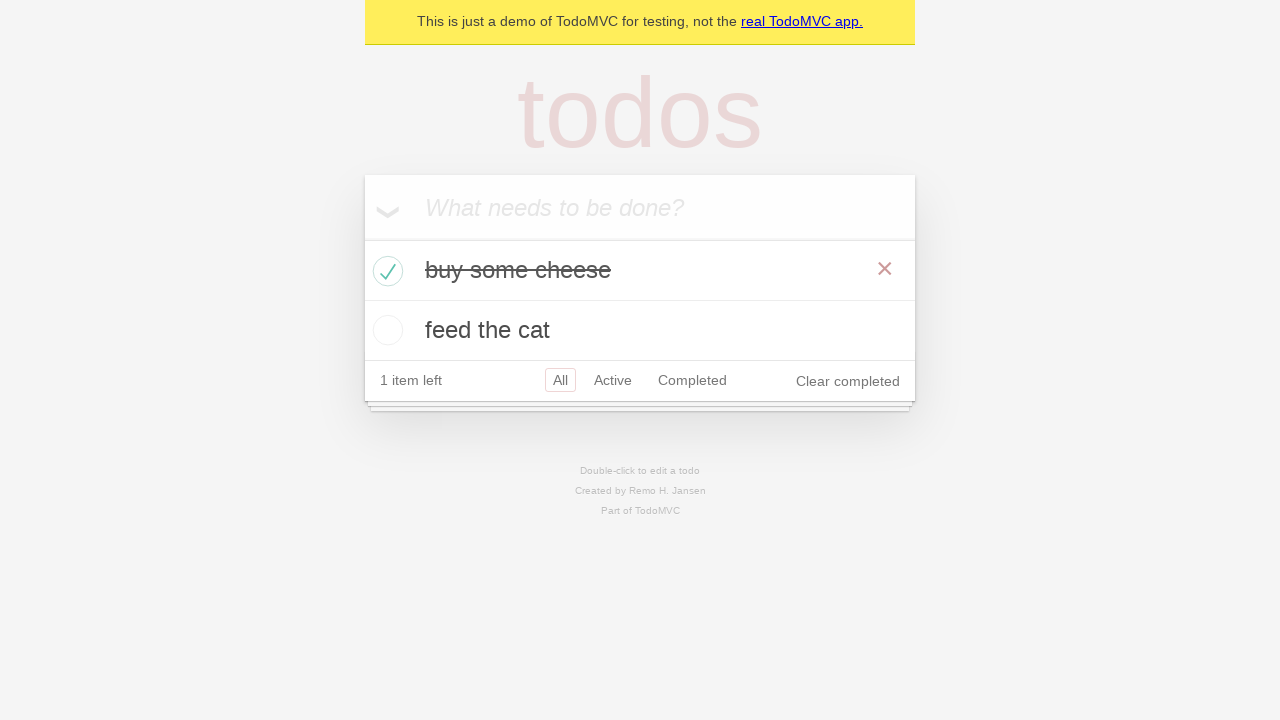

Located the second todo item
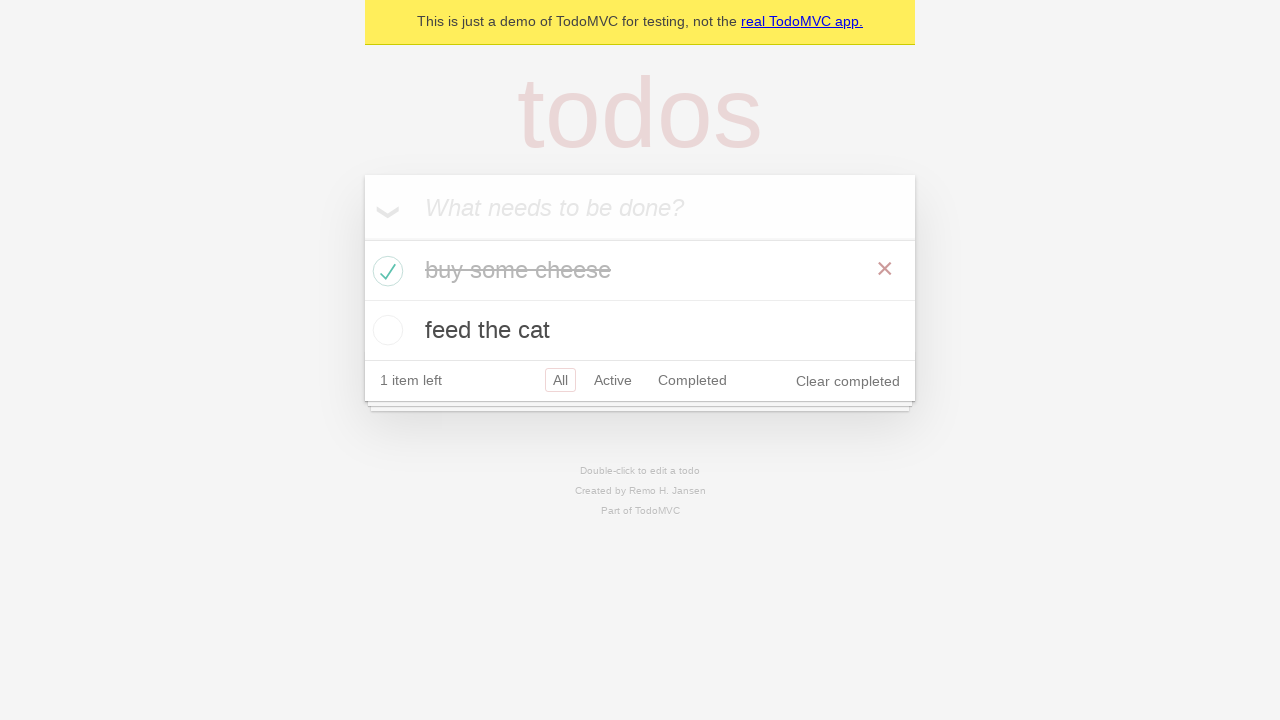

Marked second todo item as complete by checking its checkbox at (385, 330) on internal:testid=[data-testid="todo-item"s] >> nth=1 >> internal:role=checkbox
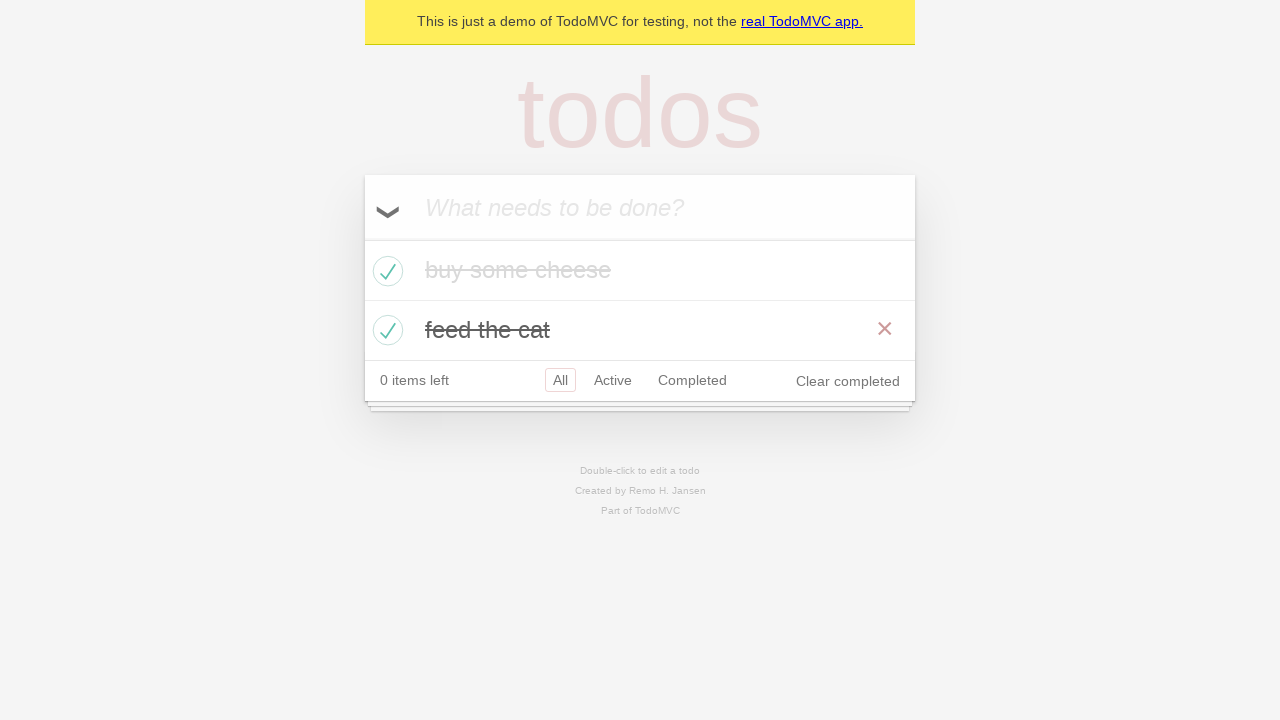

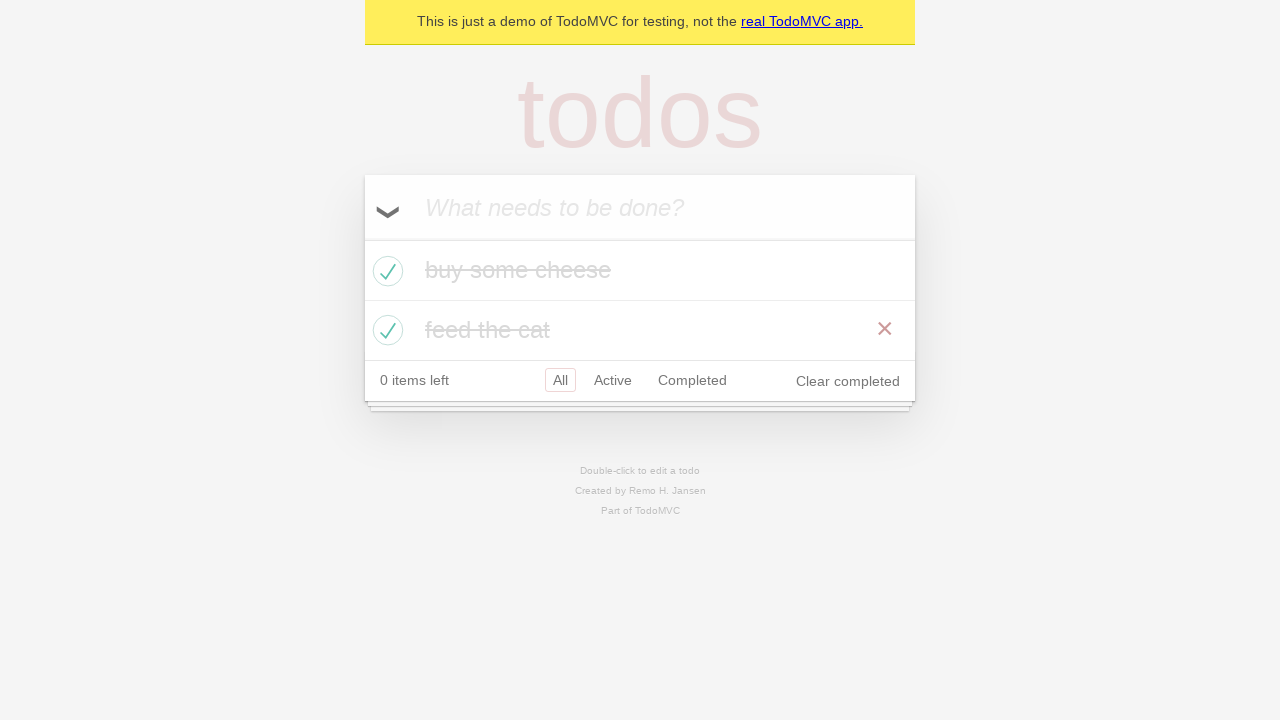